Tests dropdown functionality by verifying the dropdown options exist, selecting Option 1, verifying it's selected, then selecting the first option again.

Starting URL: http://the-internet.herokuapp.com/dropdown

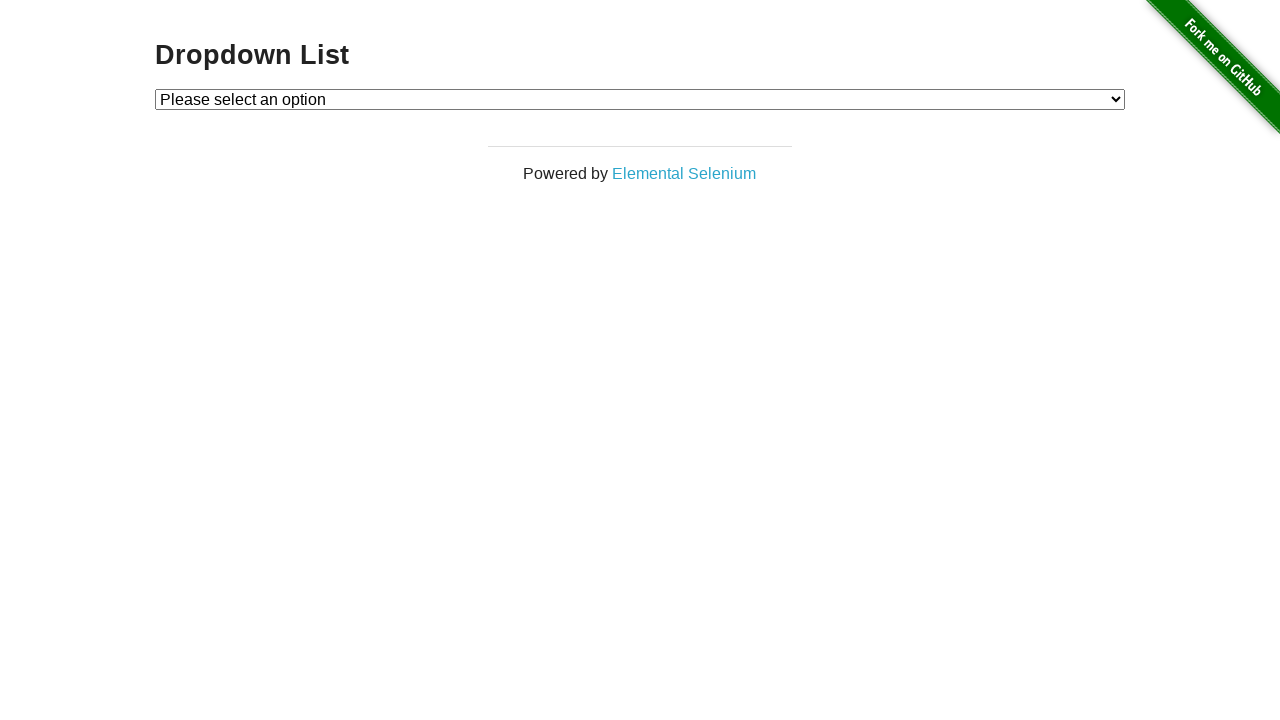

Dropdown element found and ready
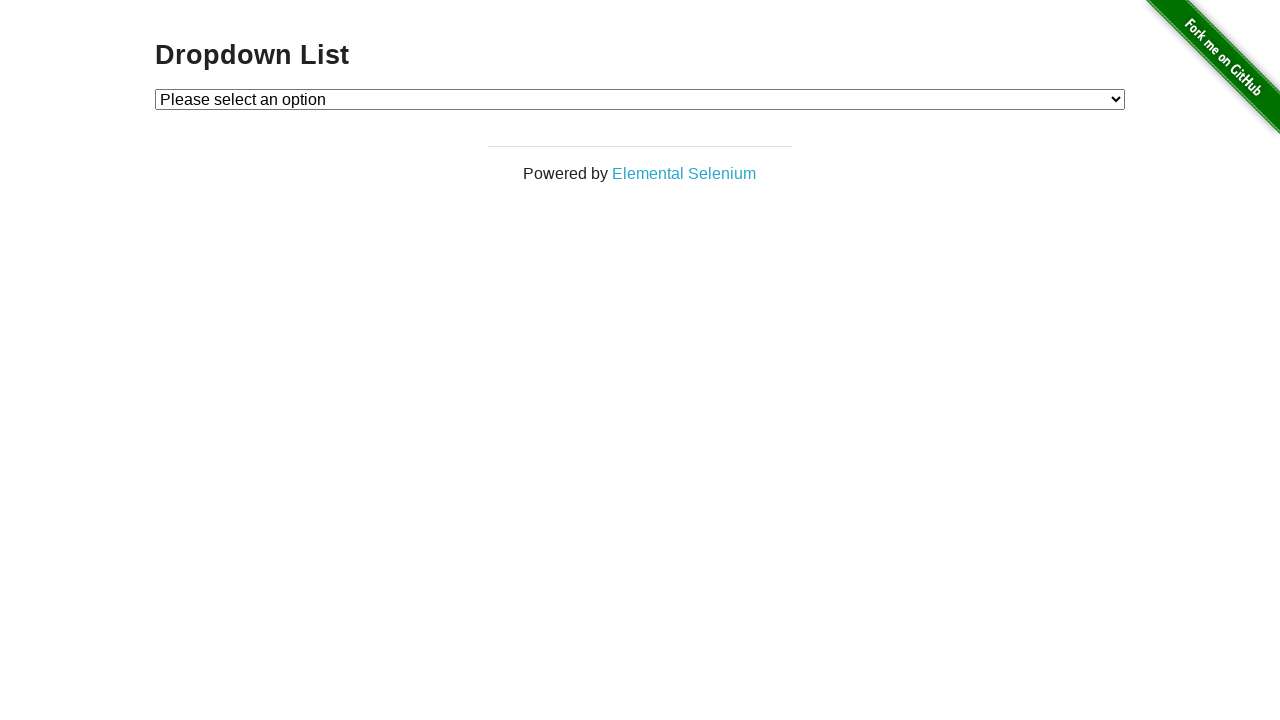

Located all dropdown options
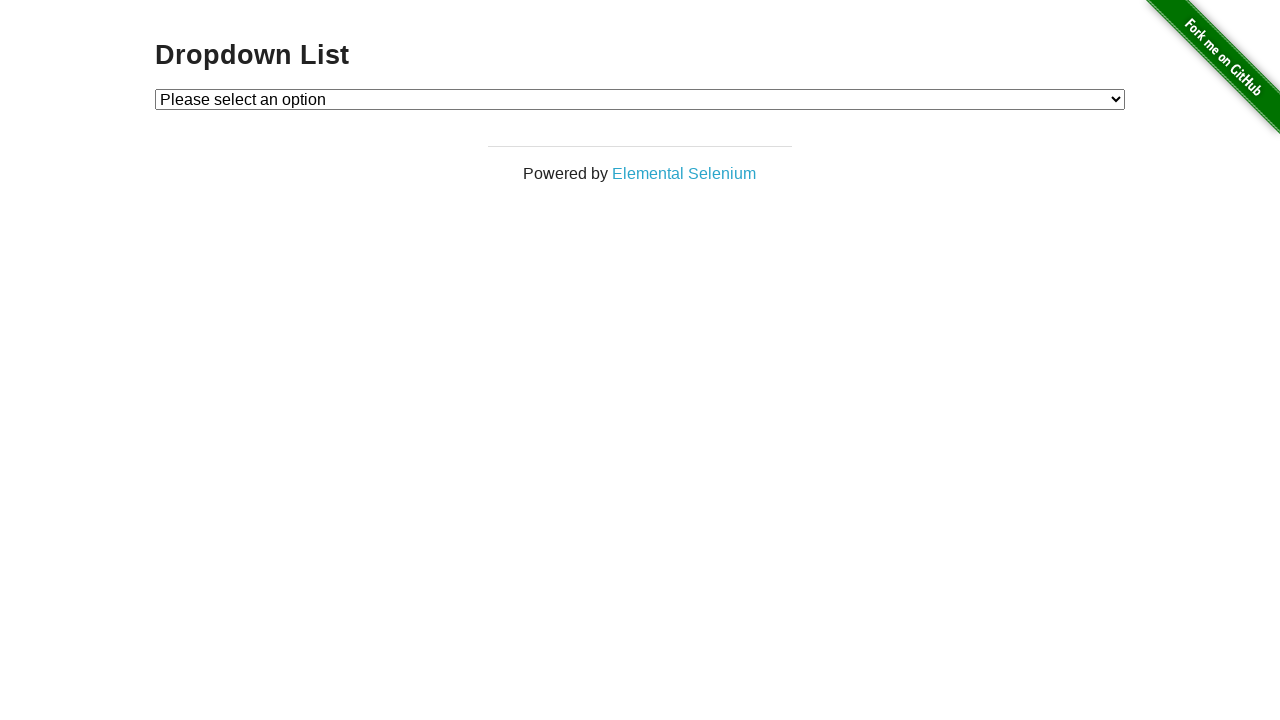

Verified dropdown contains 3 options
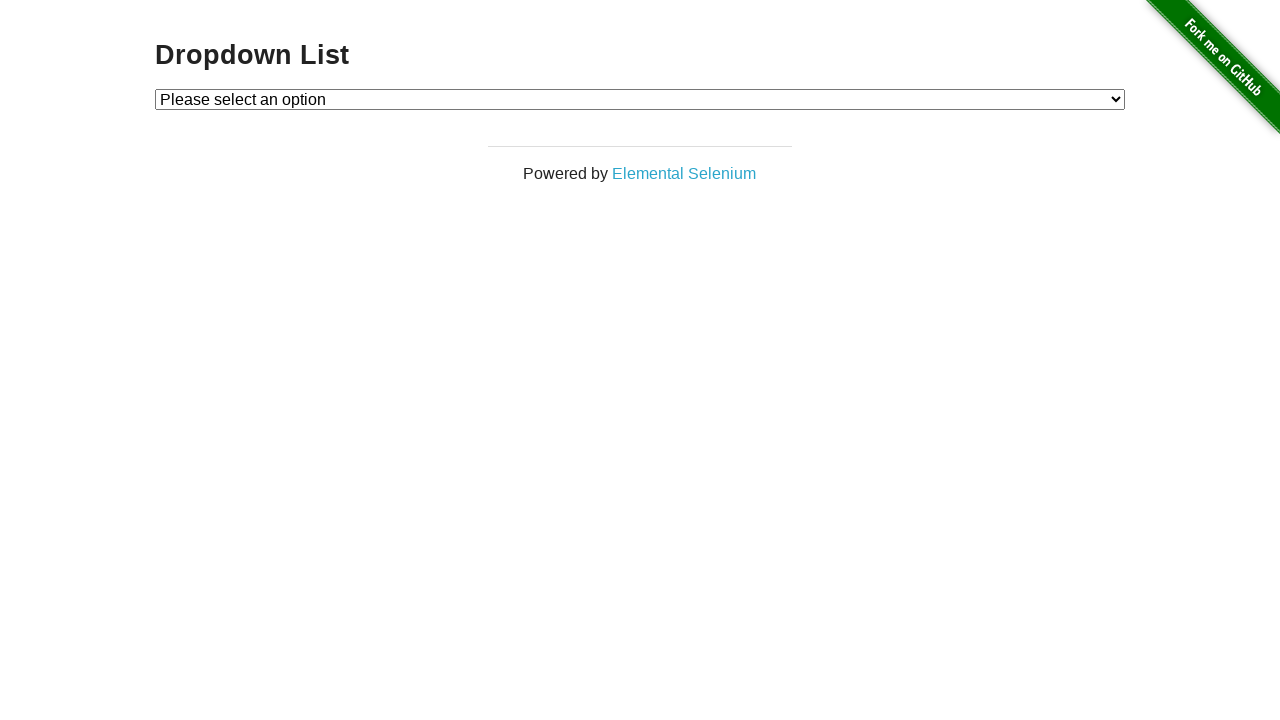

Verified first option text is 'Please select an option'
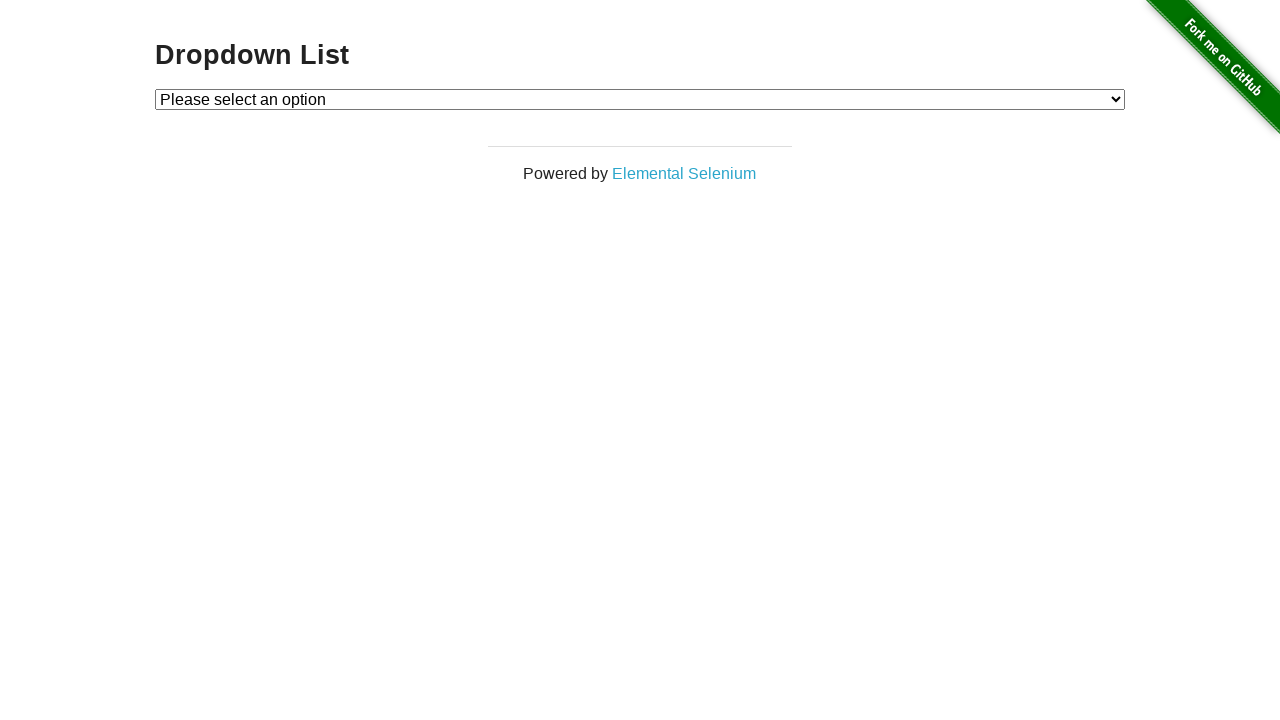

Verified second option text is 'Option 1'
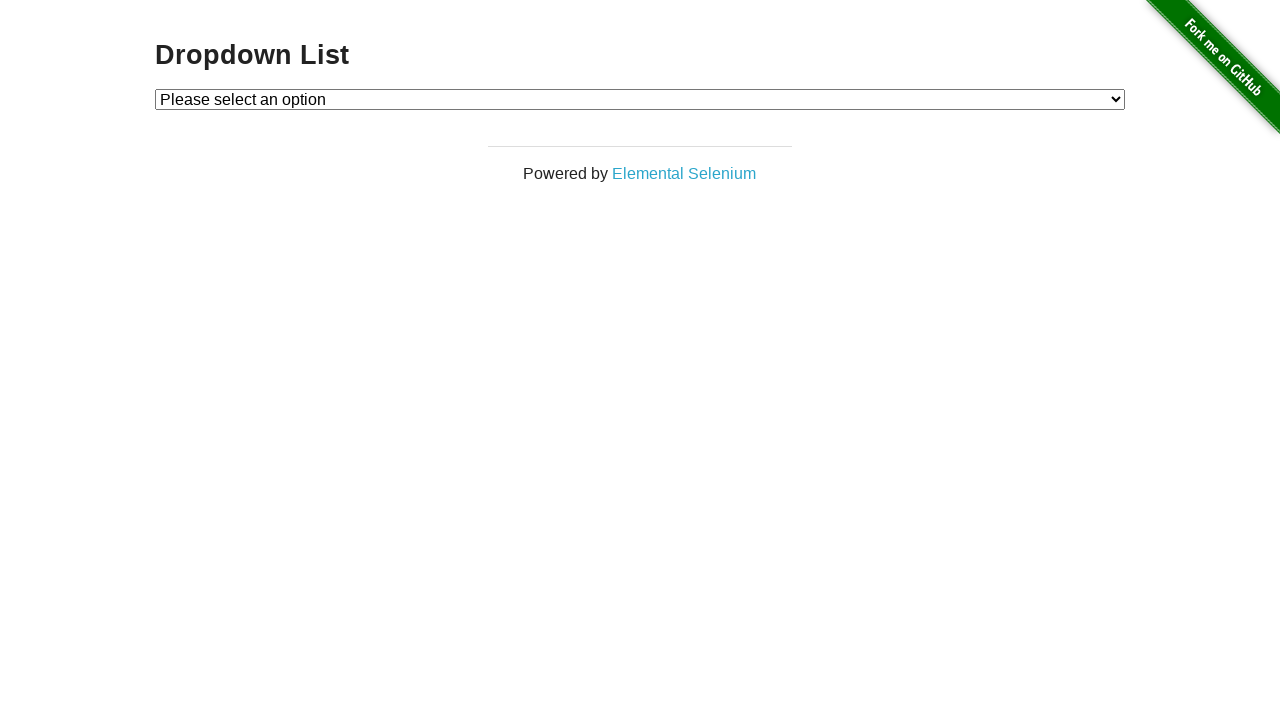

Selected Option 1 from dropdown on select#dropdown
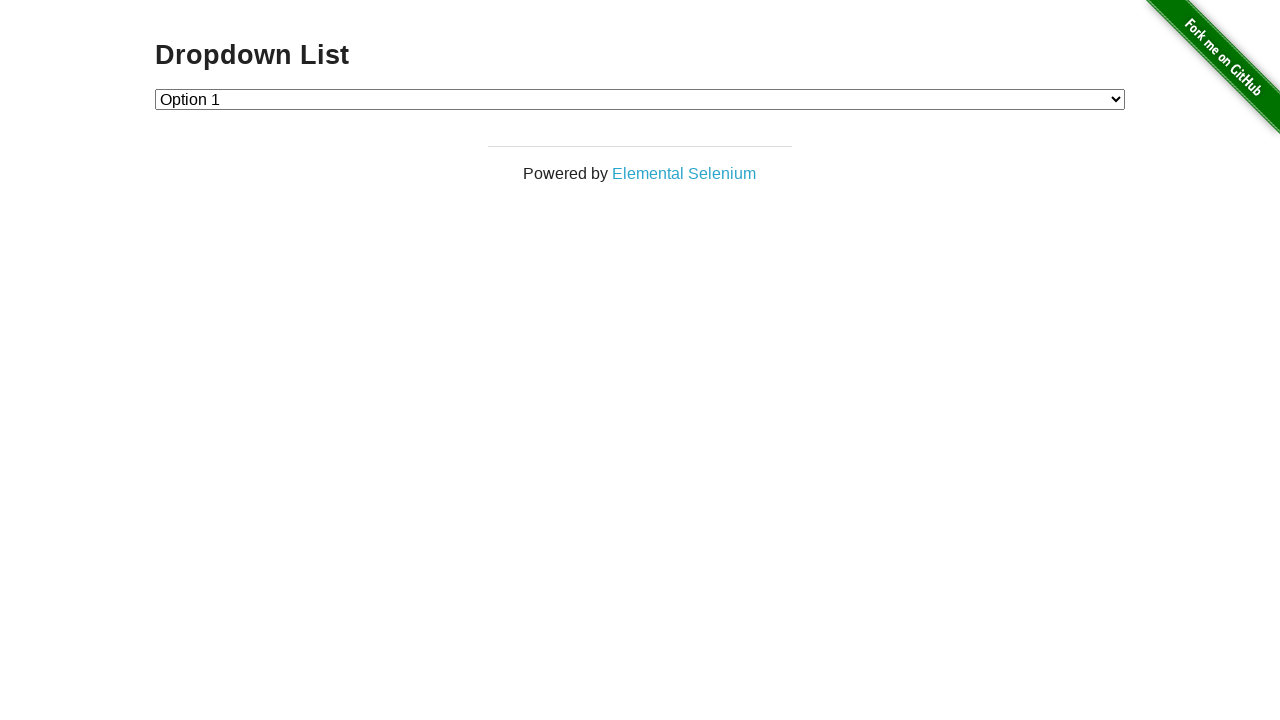

Verified Option 1 is currently selected
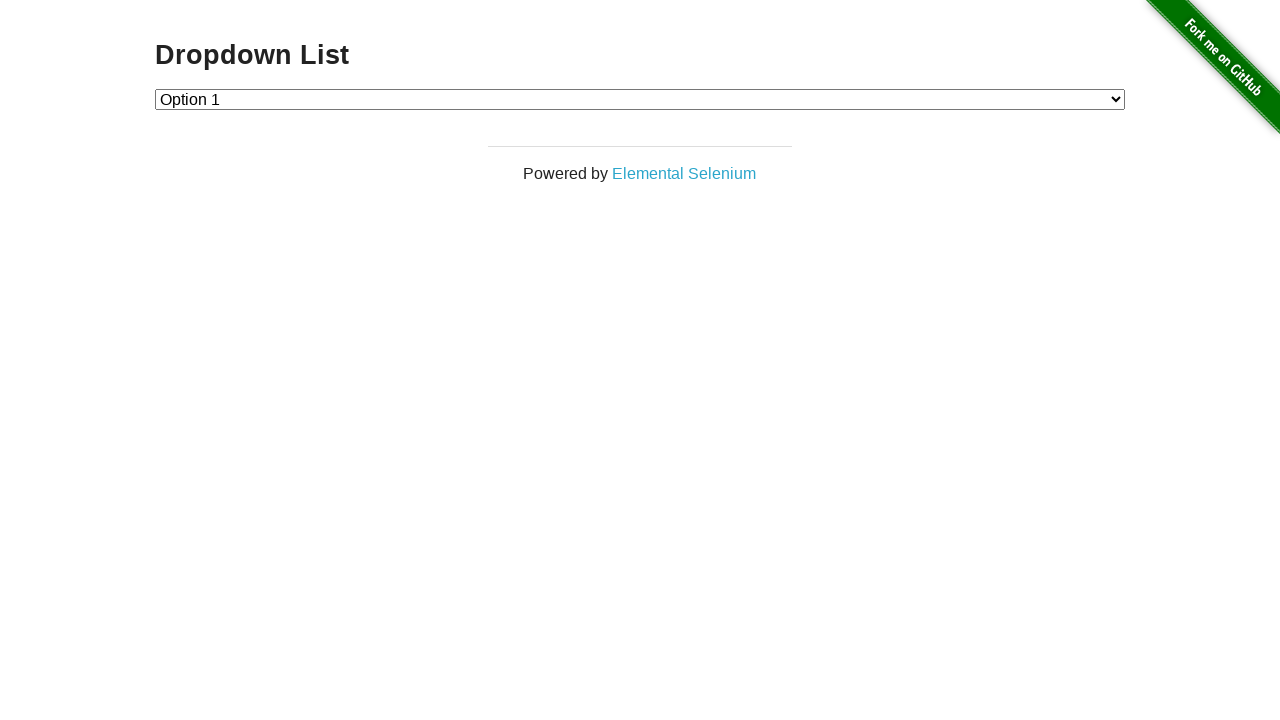

Selected the first option (Please select an option) on select#dropdown
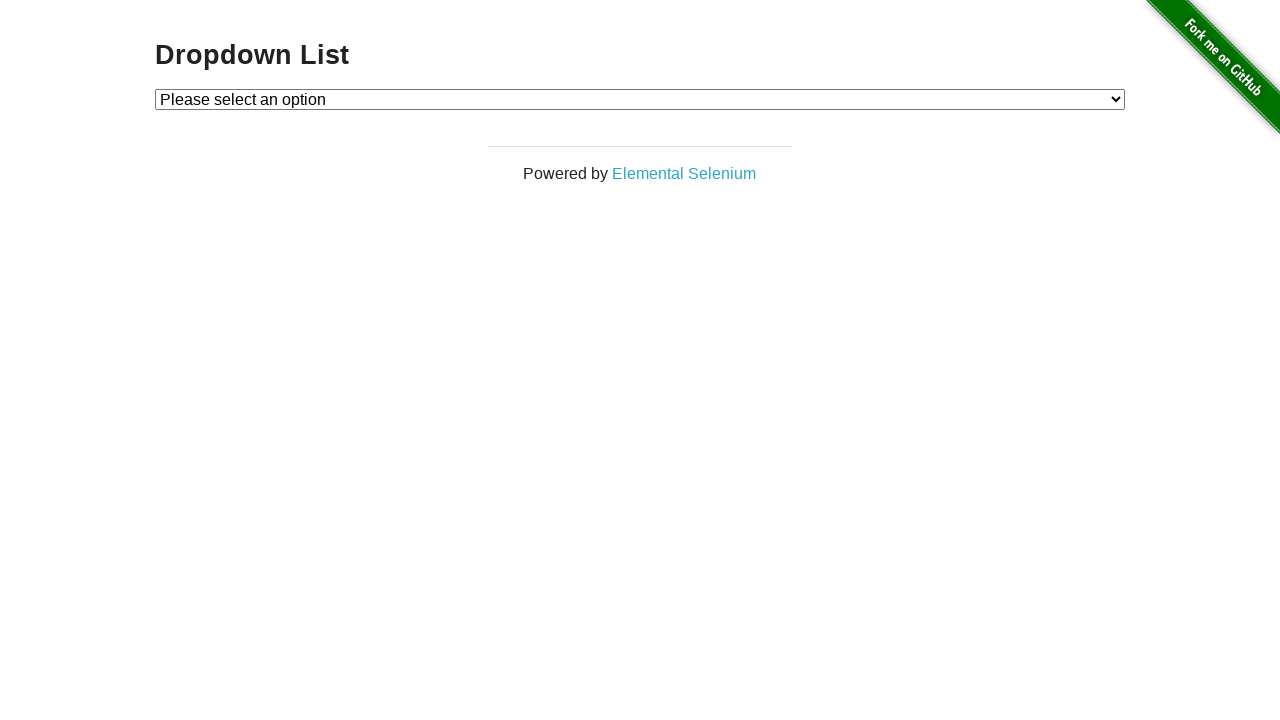

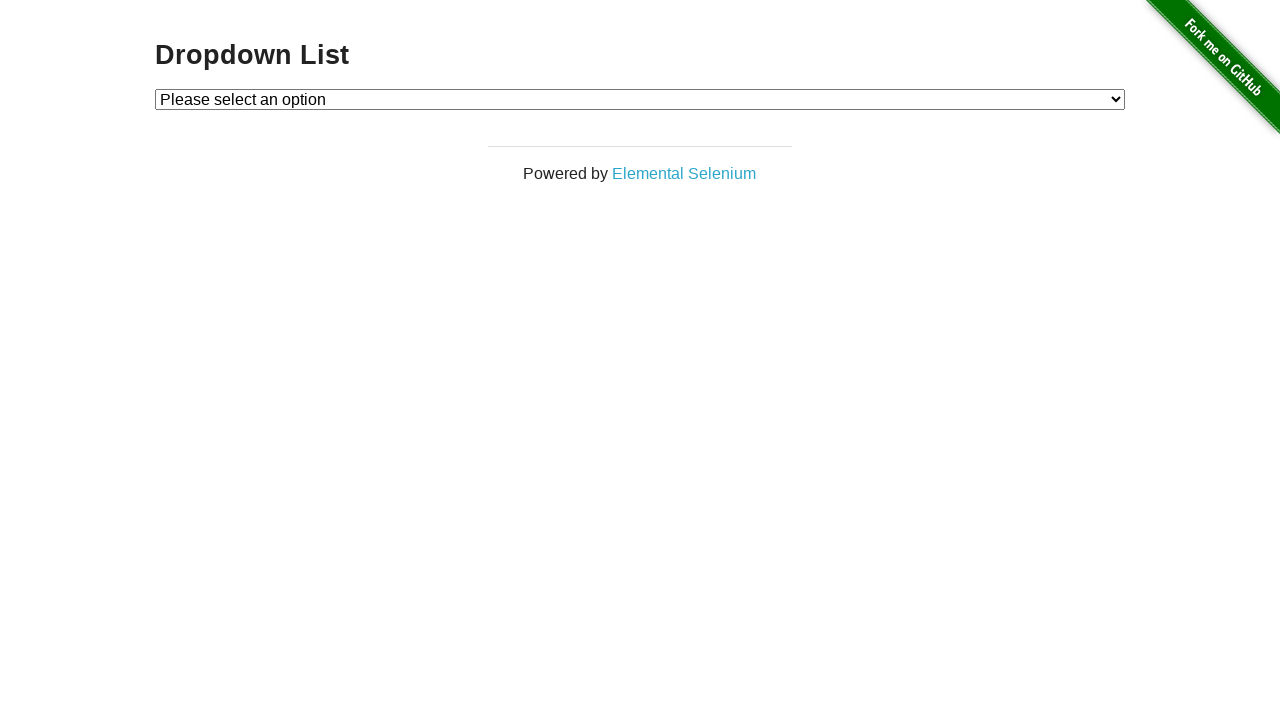